Tests dynamic loading by clicking a start button and waiting for "Hello World!" text to appear

Starting URL: https://the-internet.herokuapp.com/dynamic_loading/2

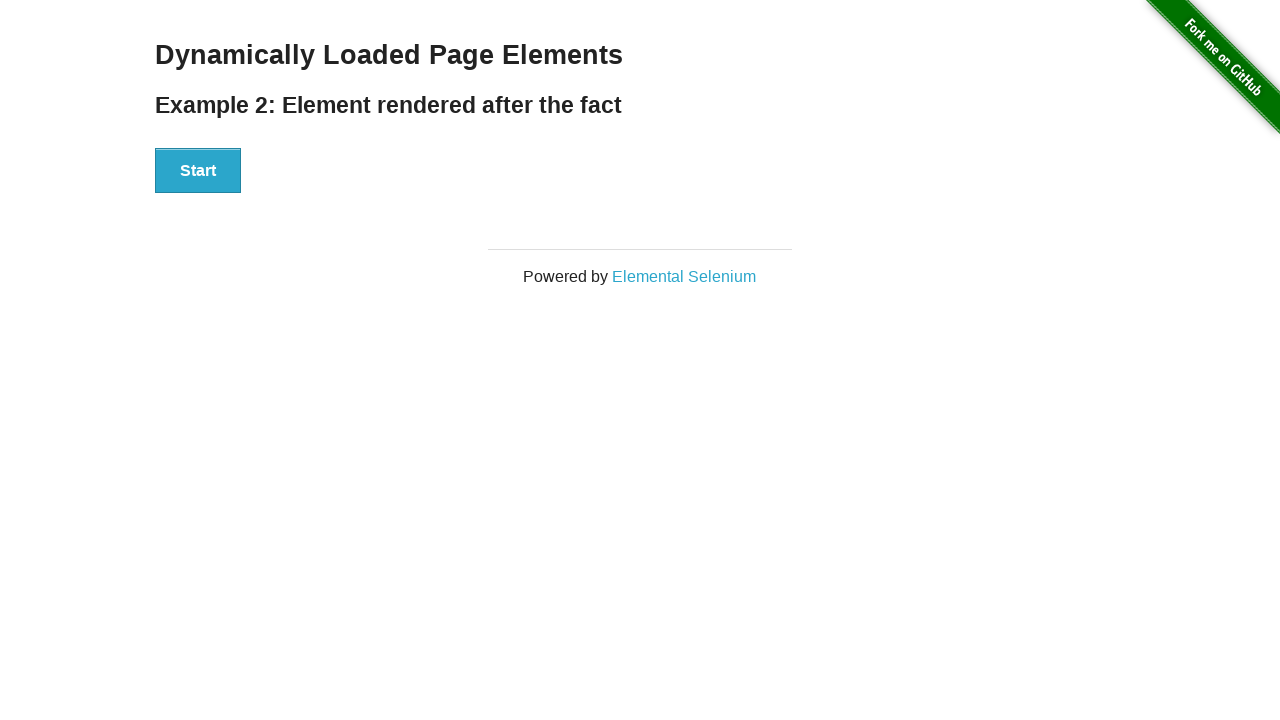

Clicked start button to trigger dynamic loading at (198, 171) on xpath=//div[@id="start"]/child::button
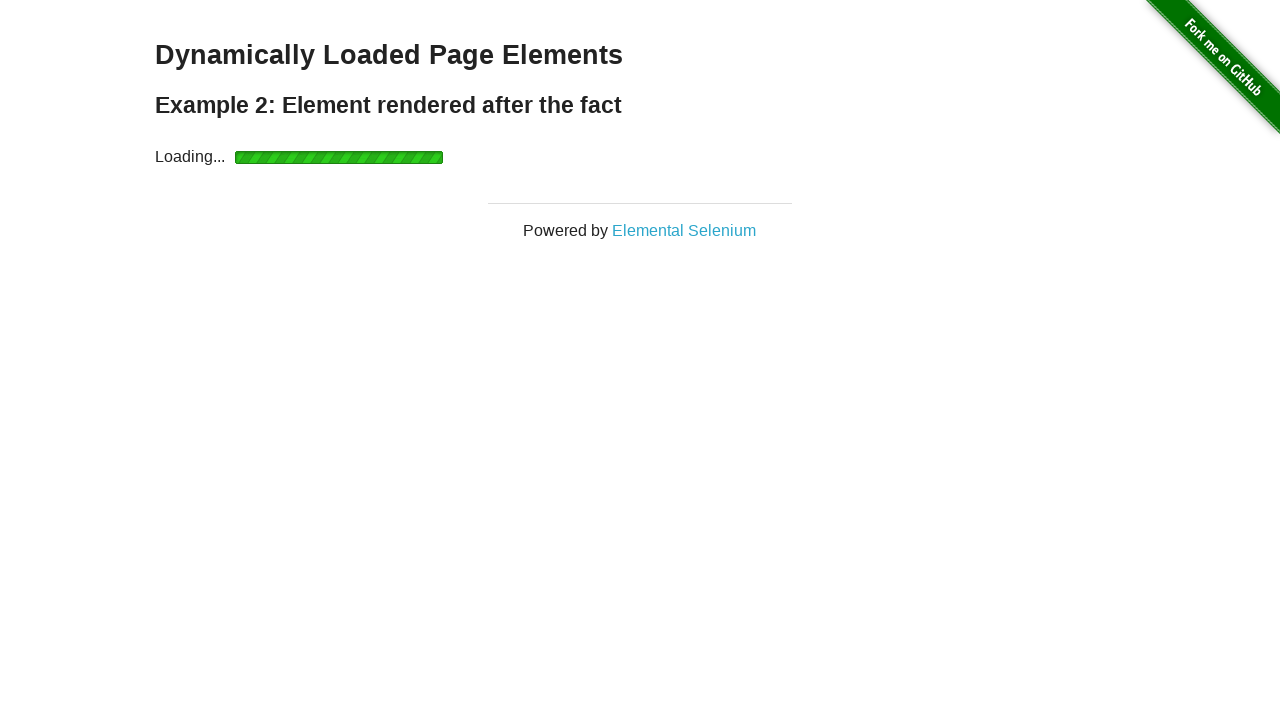

Waited for 'Hello World!' heading to appear
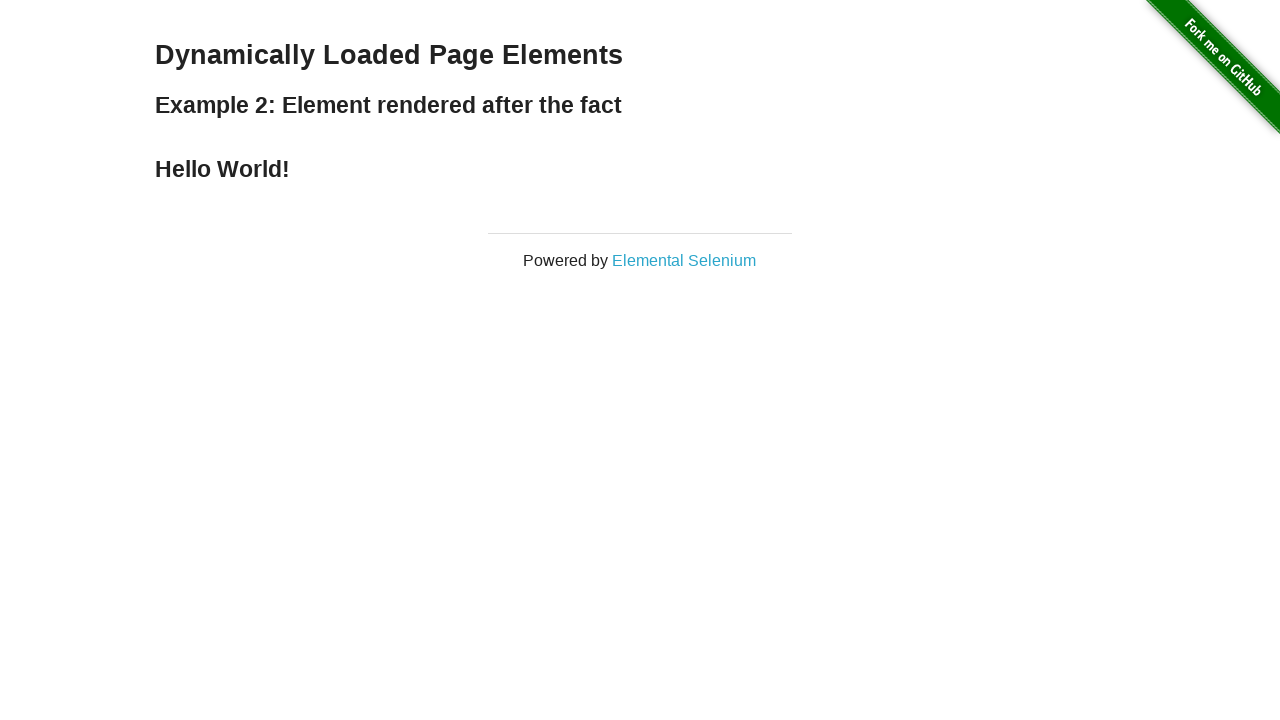

Retrieved text content: 'Hello World!'
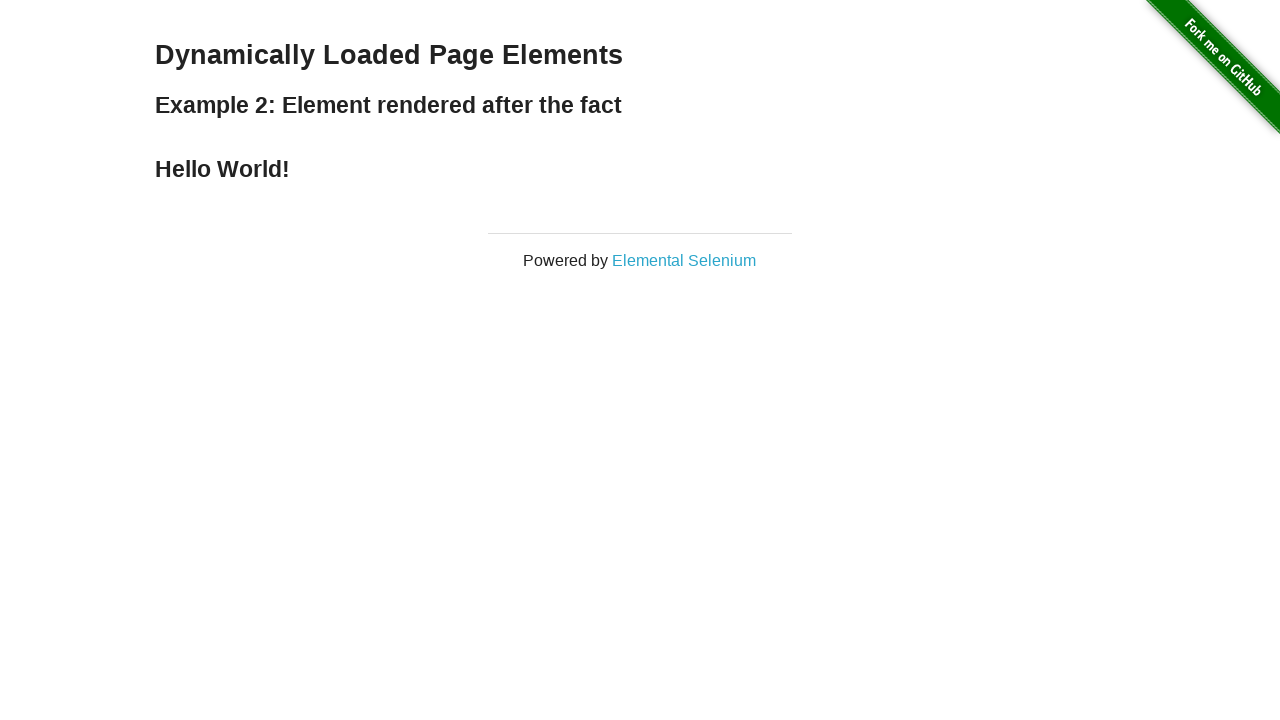

Verified that text equals 'Hello World!'
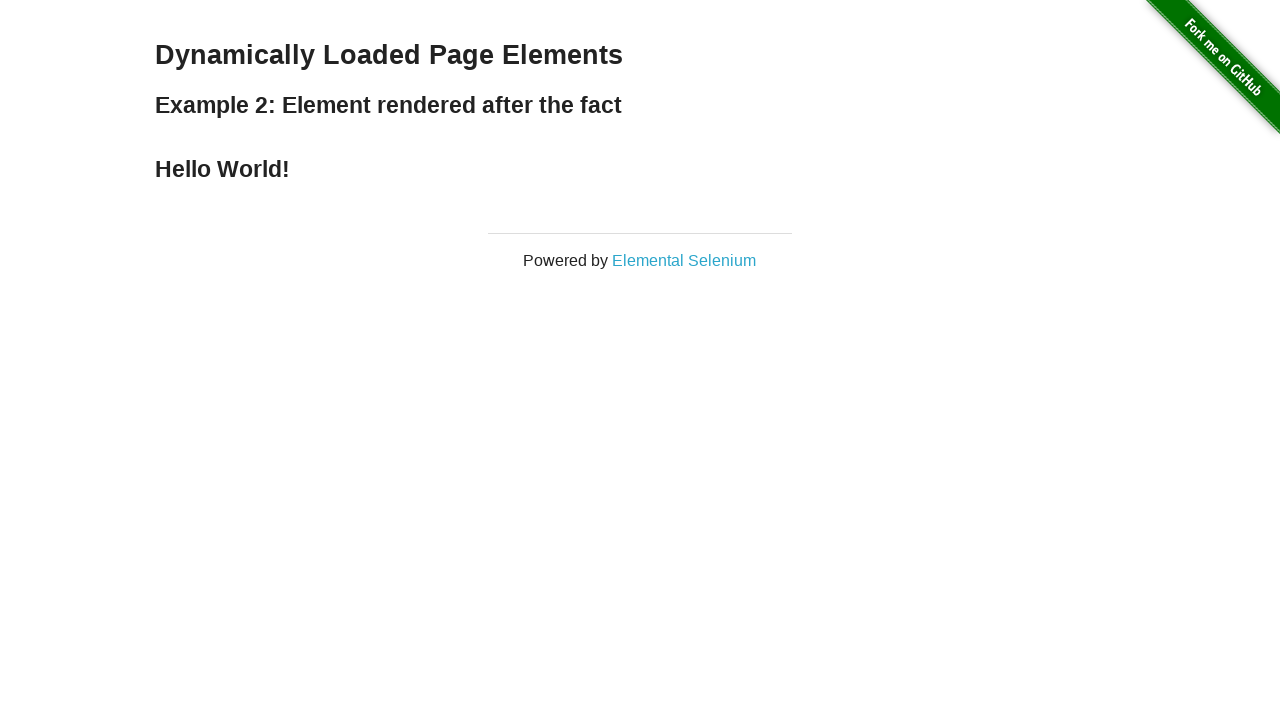

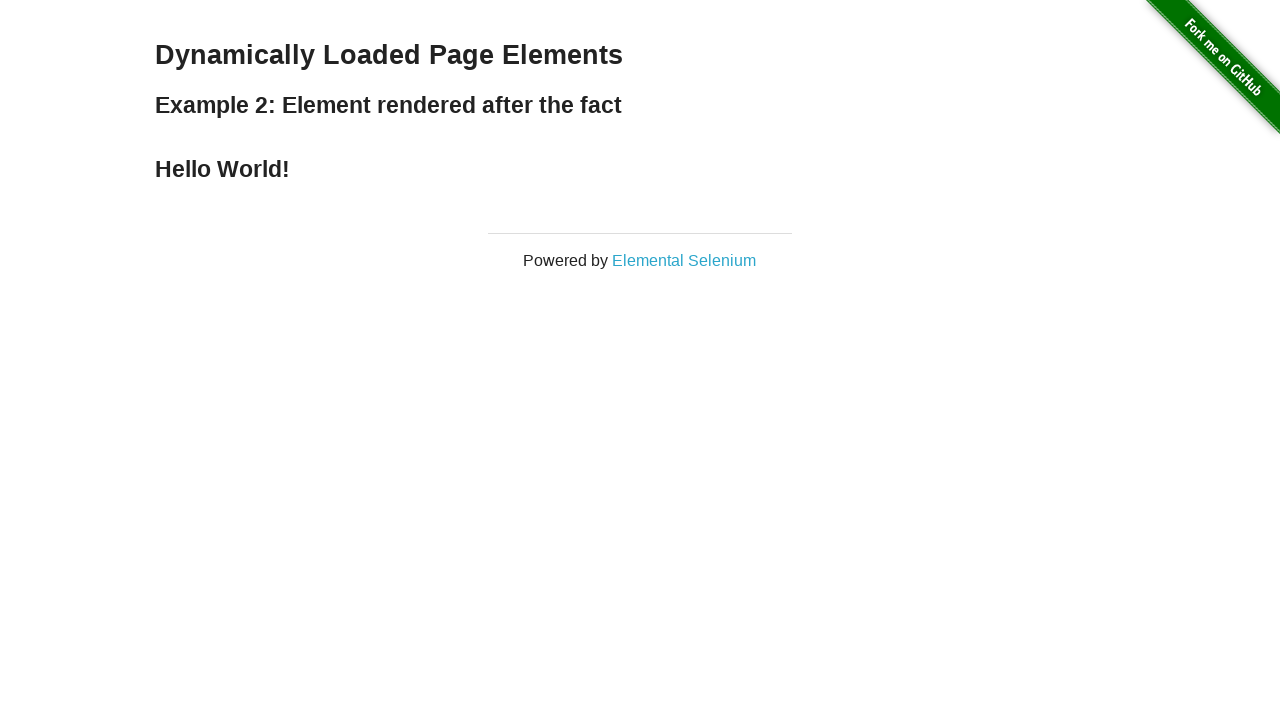